Tests various browser automation interactions including scrolling, iframe switching, and selecting radio buttons on a practice automation page

Starting URL: https://rahulshettyacademy.com/AutomationPractice/

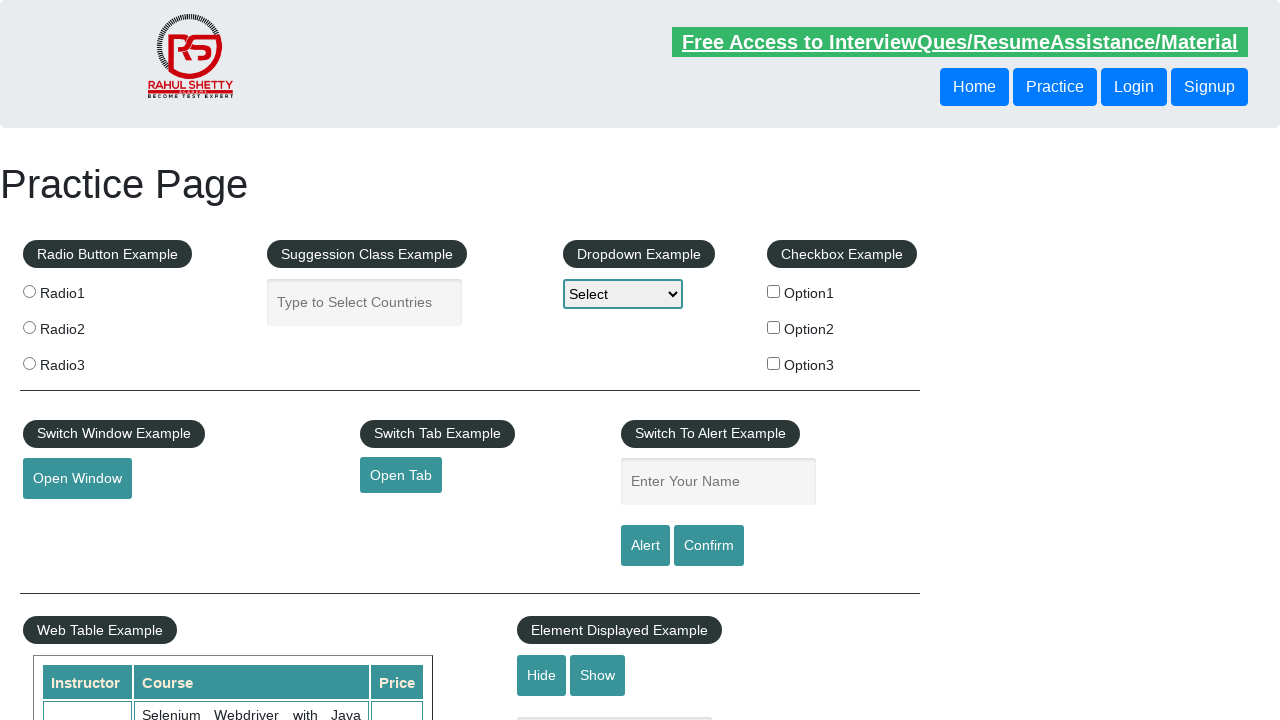

Scrolled to the fifth block element
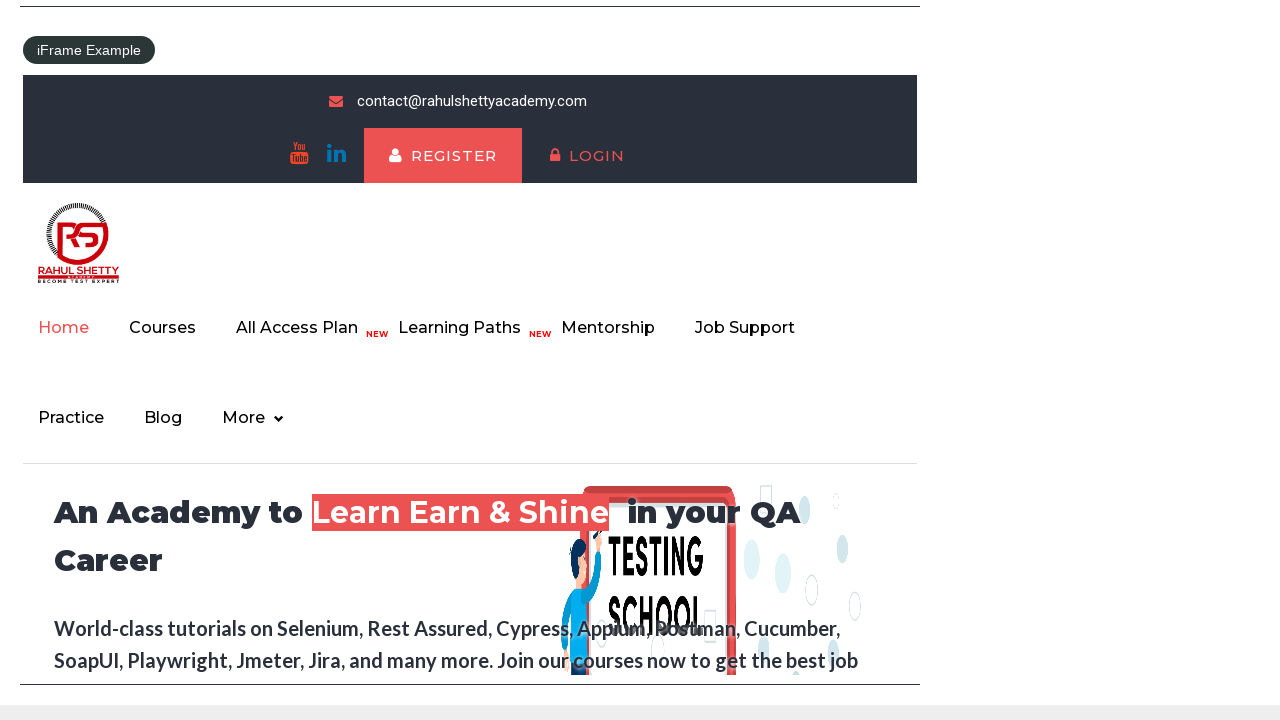

Waited for email icon element in courses iframe to load
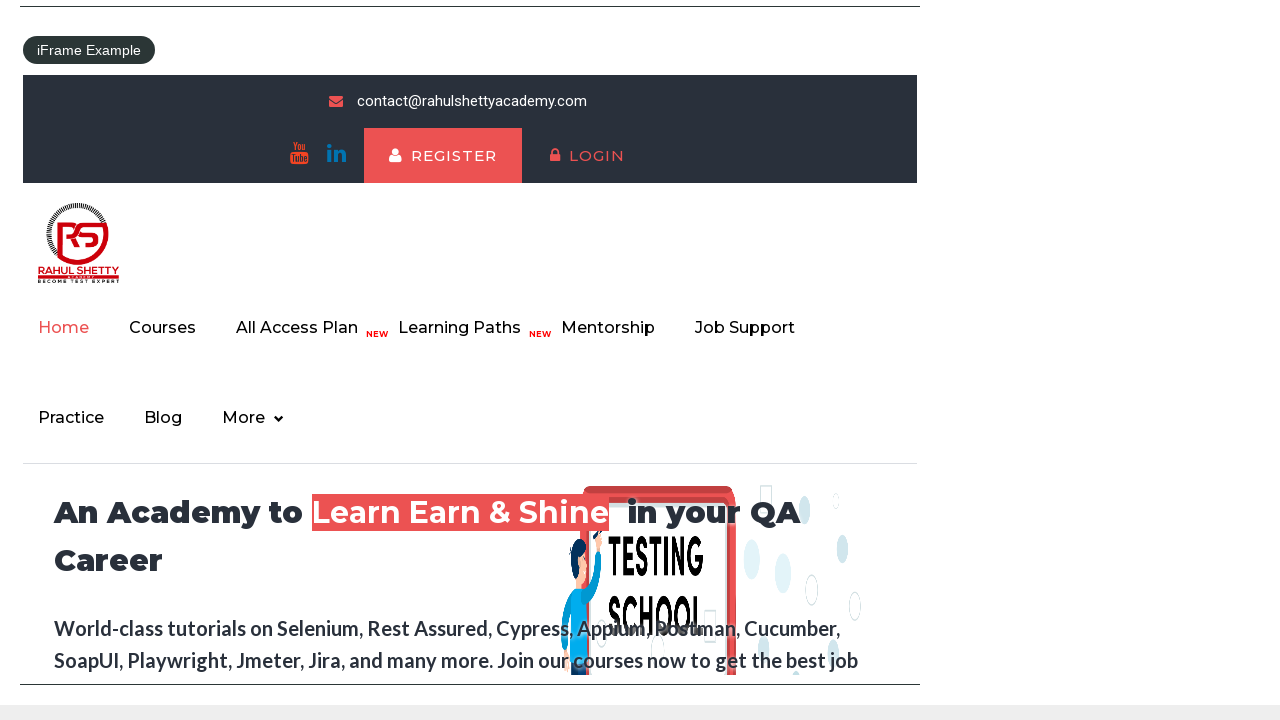

Pressed Home key to scroll to top of page
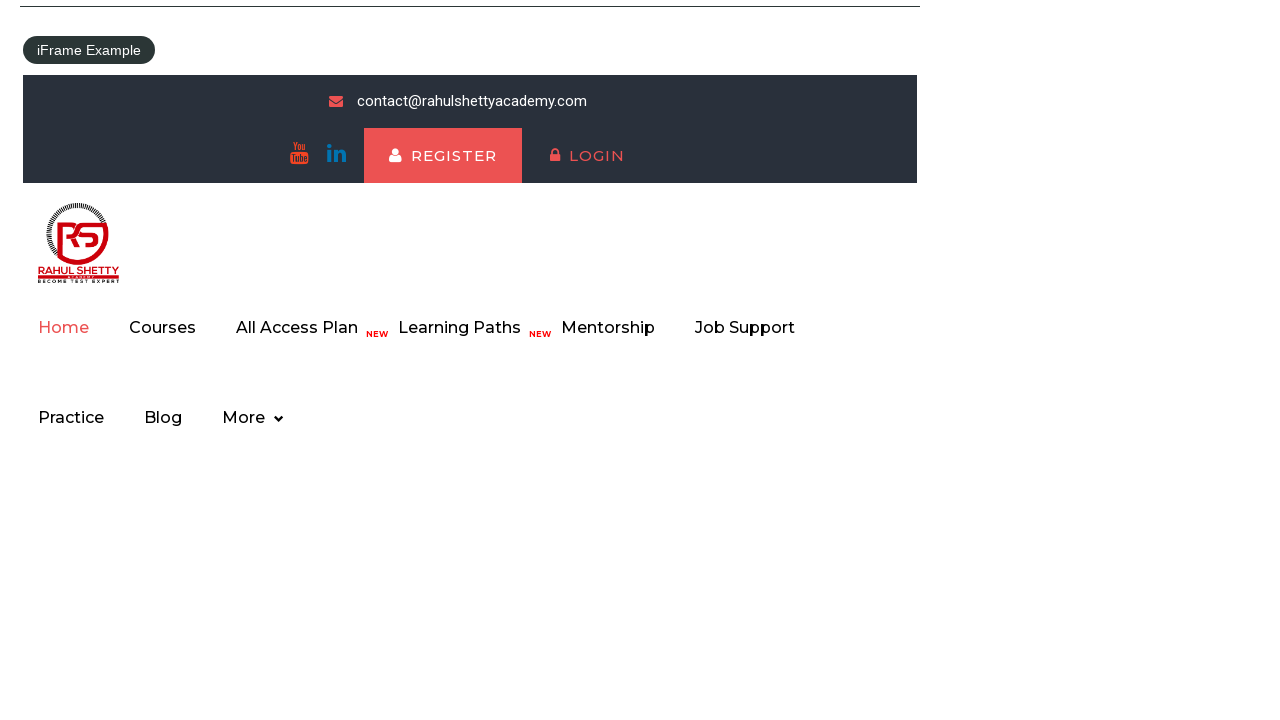

Located all radio button labels in radio-btn-example element
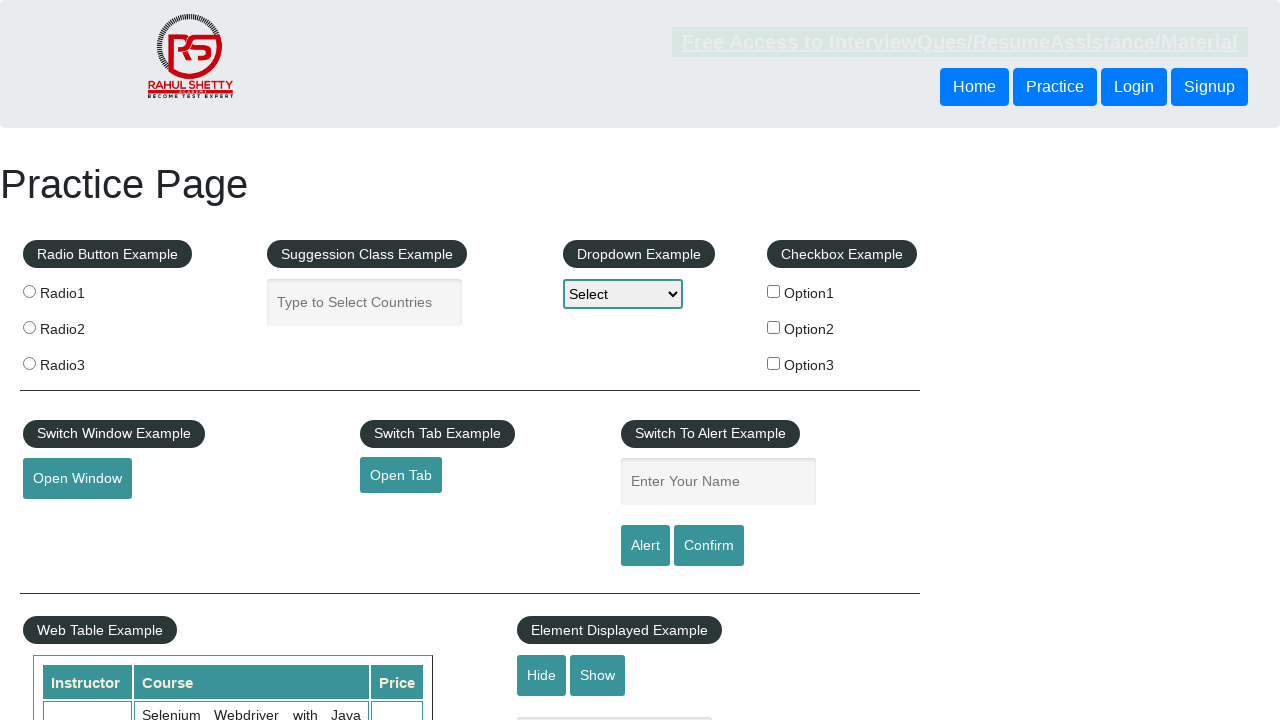

Counted 3 radio button options
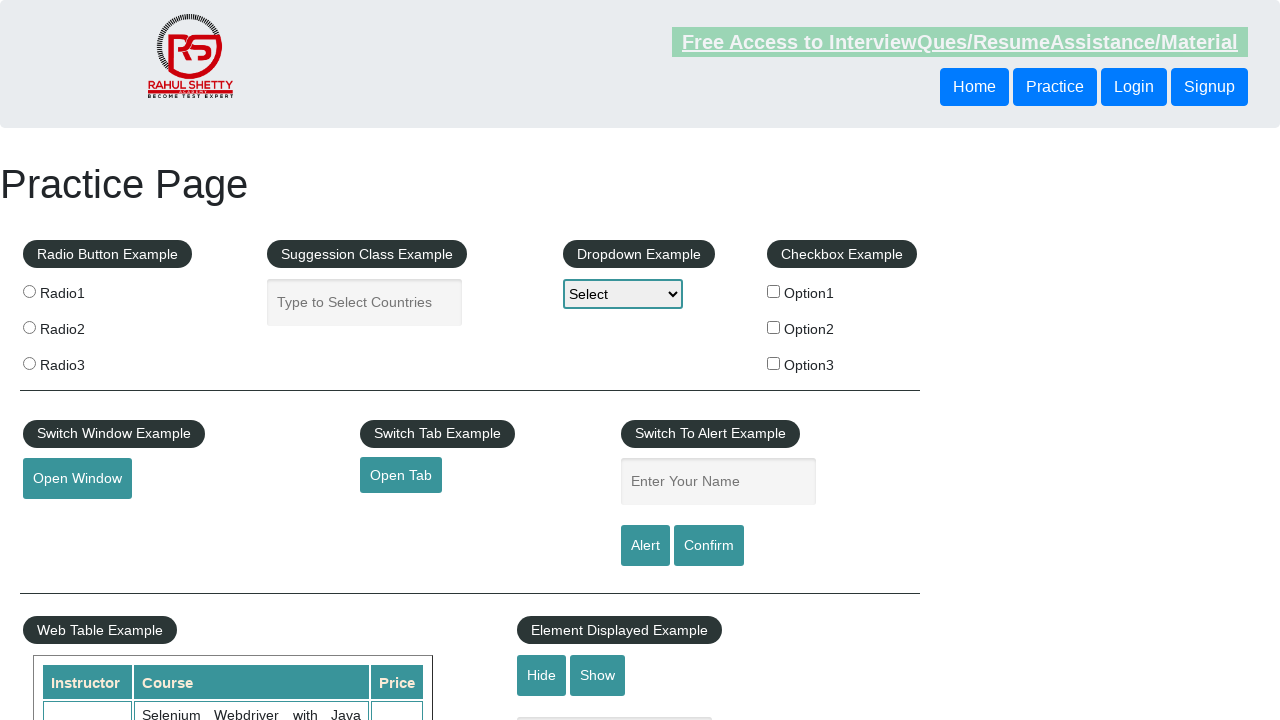

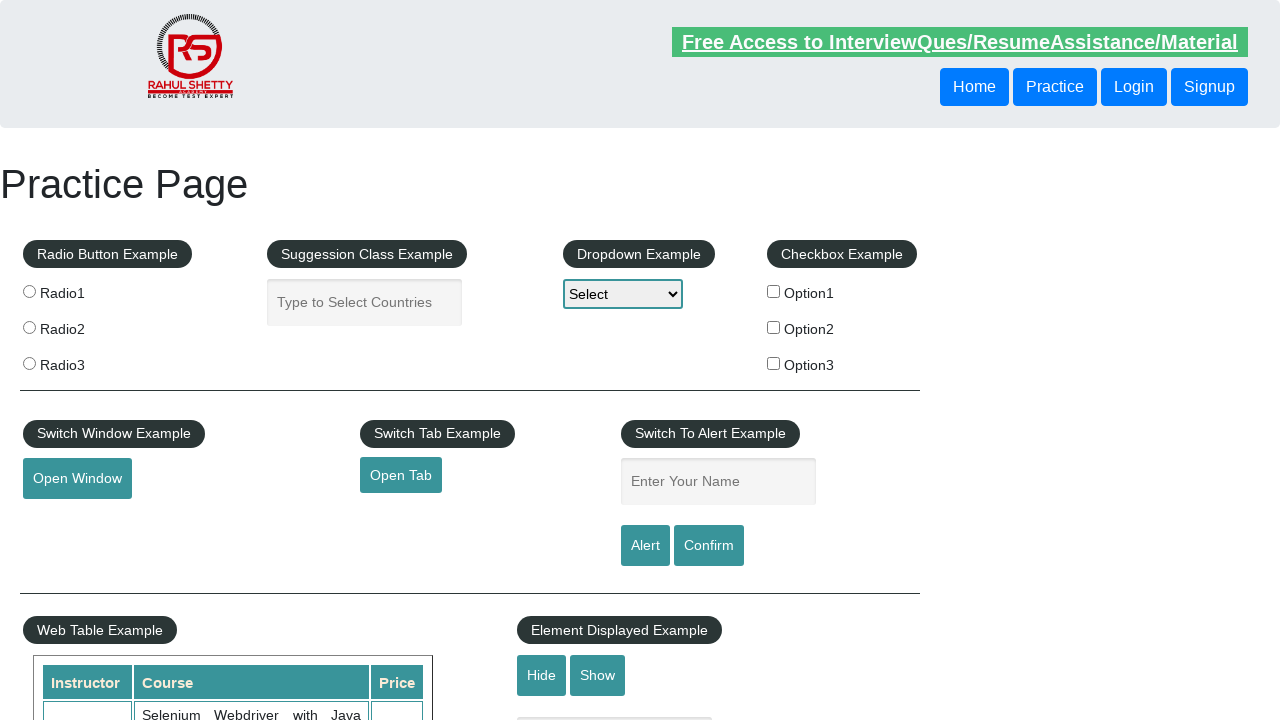